Tests category navigation by clicking through different product categories

Starting URL: https://www.demoblaze.com/index.html

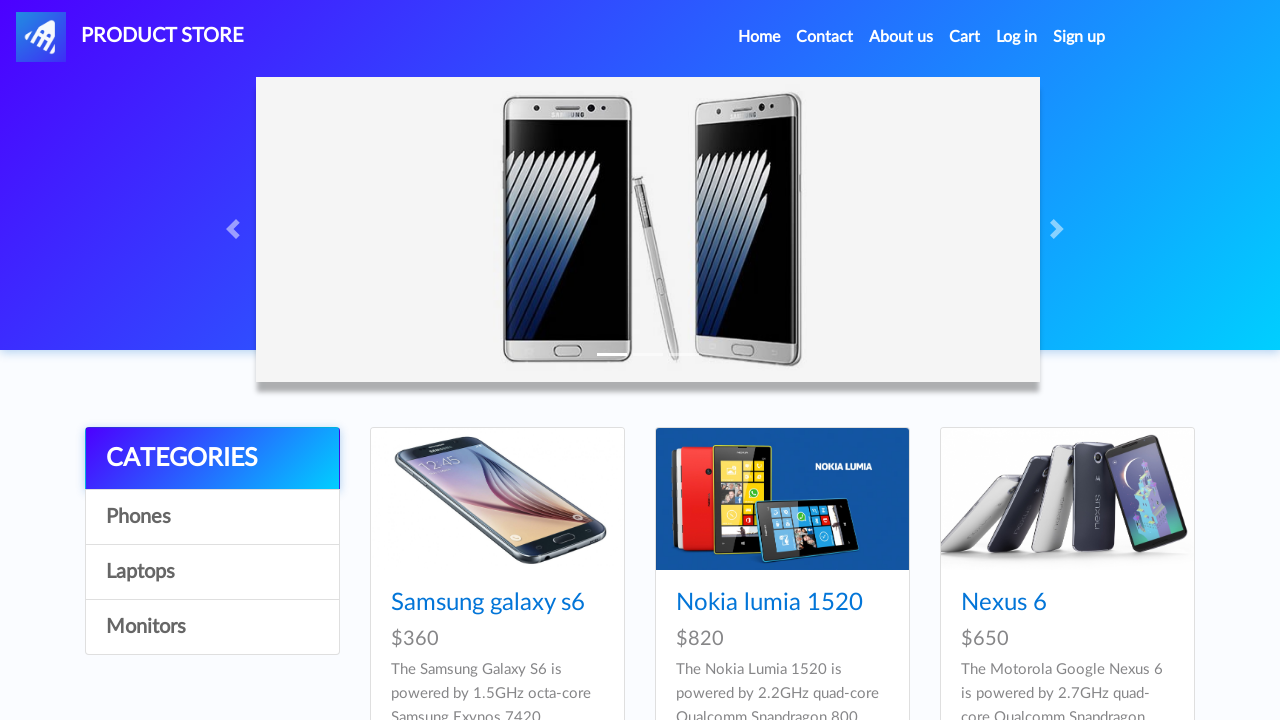

Clicked on Notebooks category at (212, 572) on //a[@onclick="byCat('notebook')"]
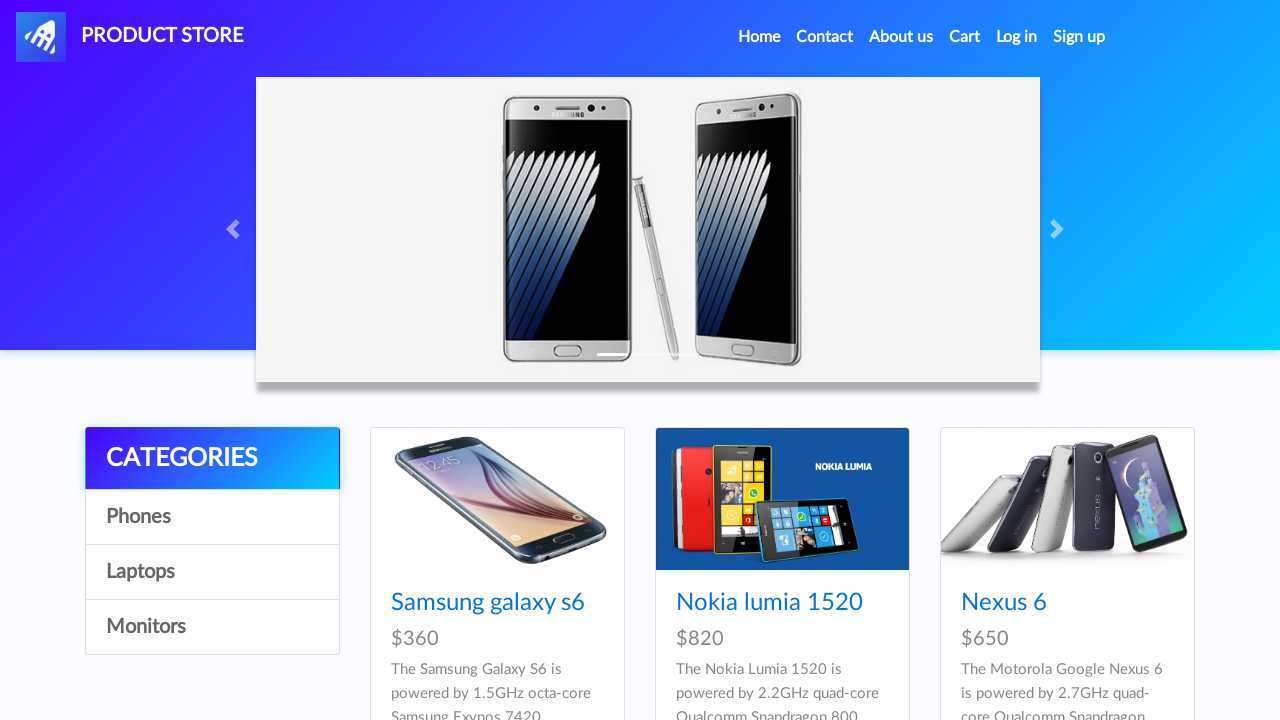

Monitors category selector is visible
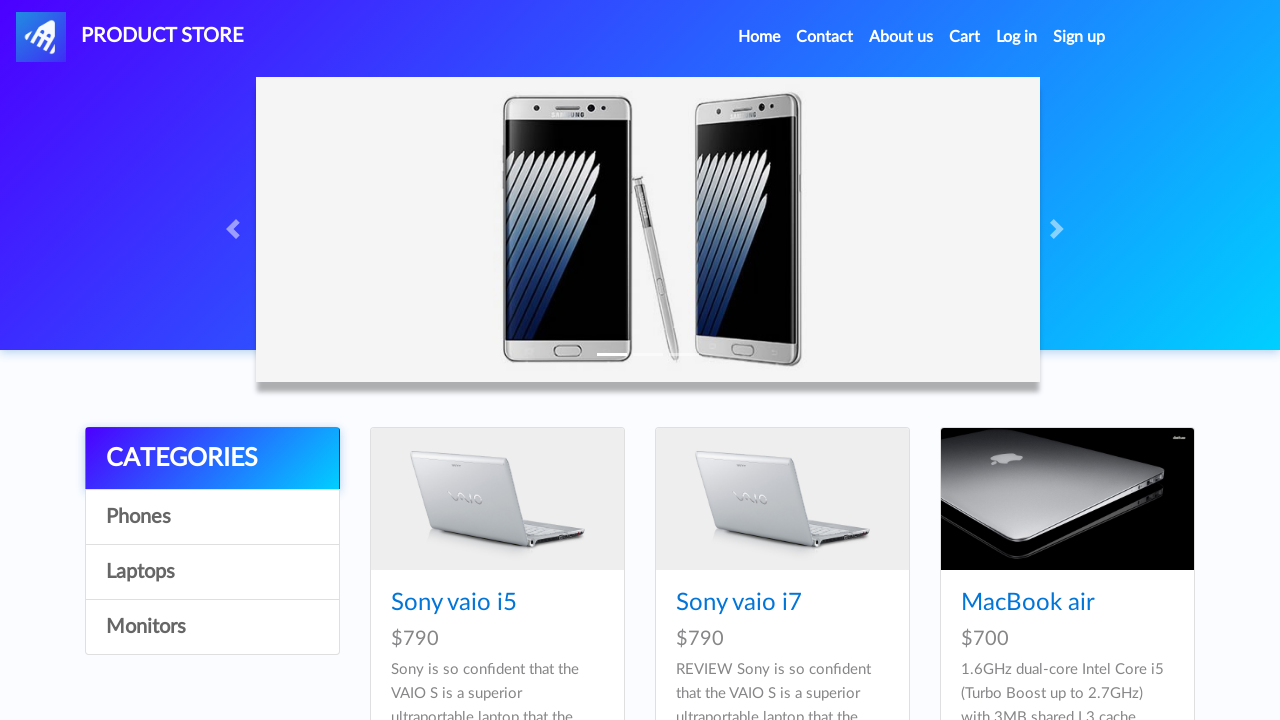

Clicked on Monitors category at (212, 627) on //a[@onclick="byCat('monitor')"]
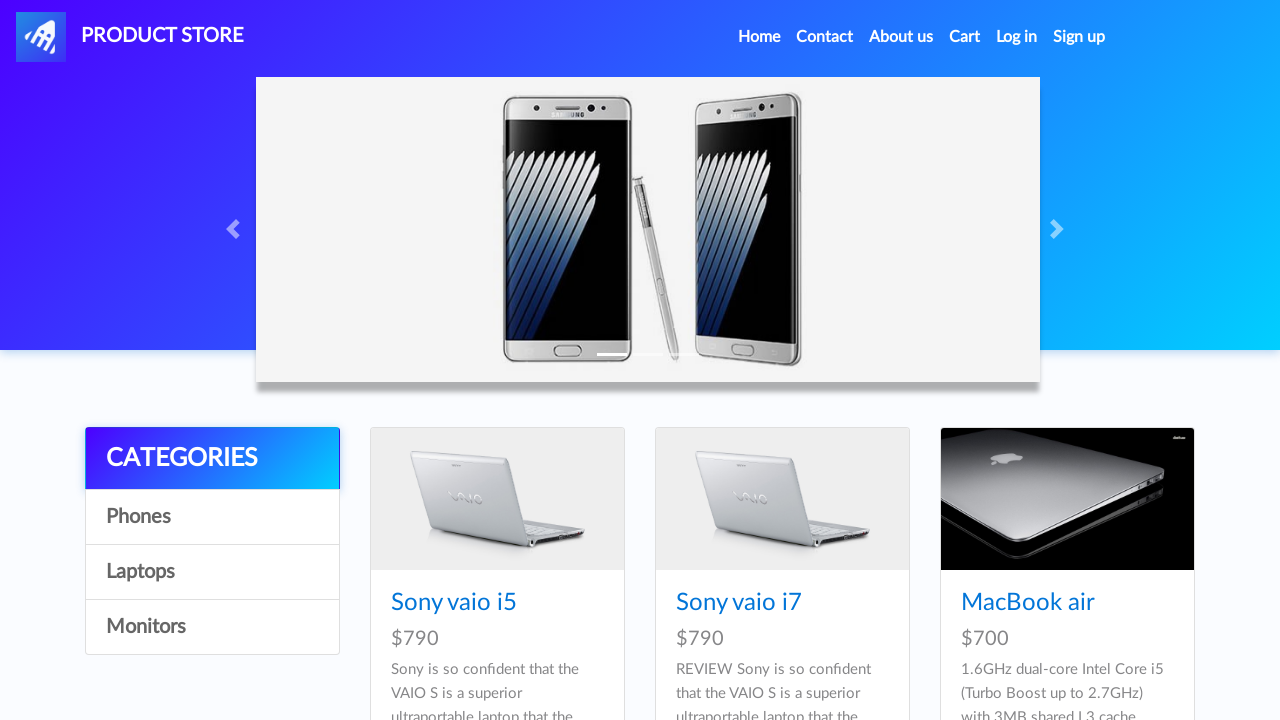

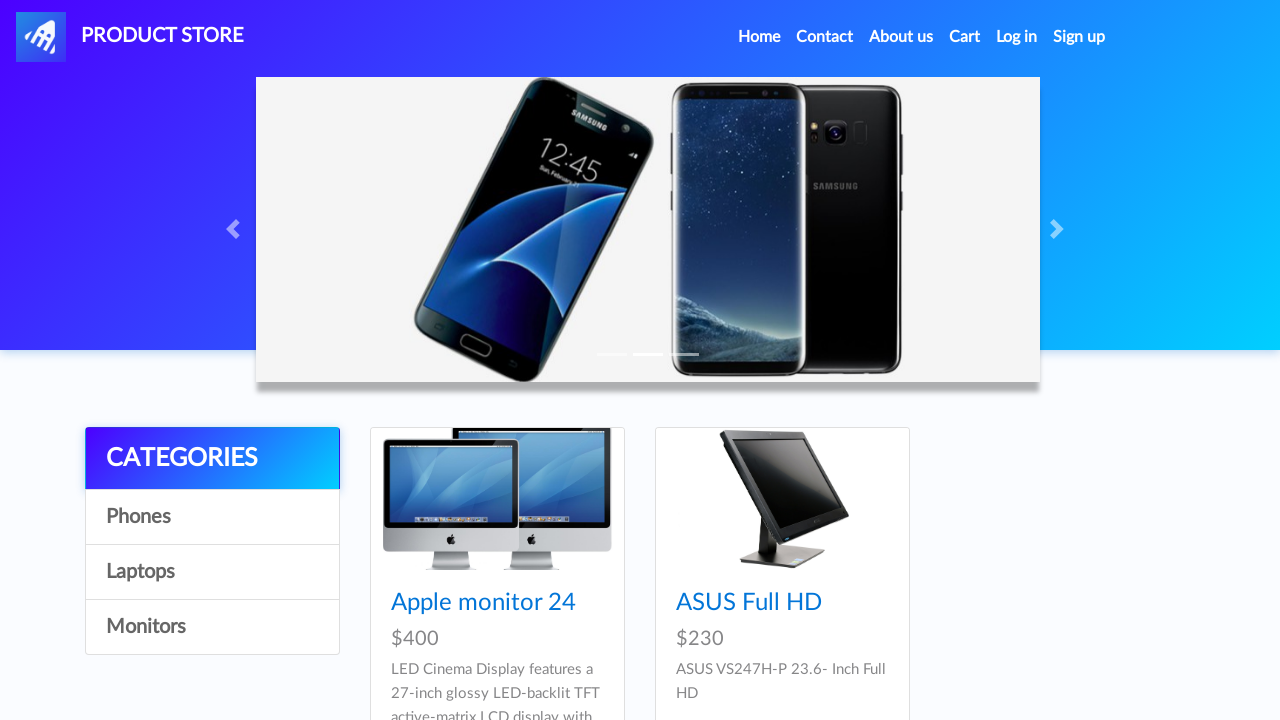